Tests element highlighting functionality by navigating to a page with many elements, finding a specific element by ID, and applying a visual highlight (red dashed border) to it using JavaScript style manipulation.

Starting URL: http://the-internet.herokuapp.com/large

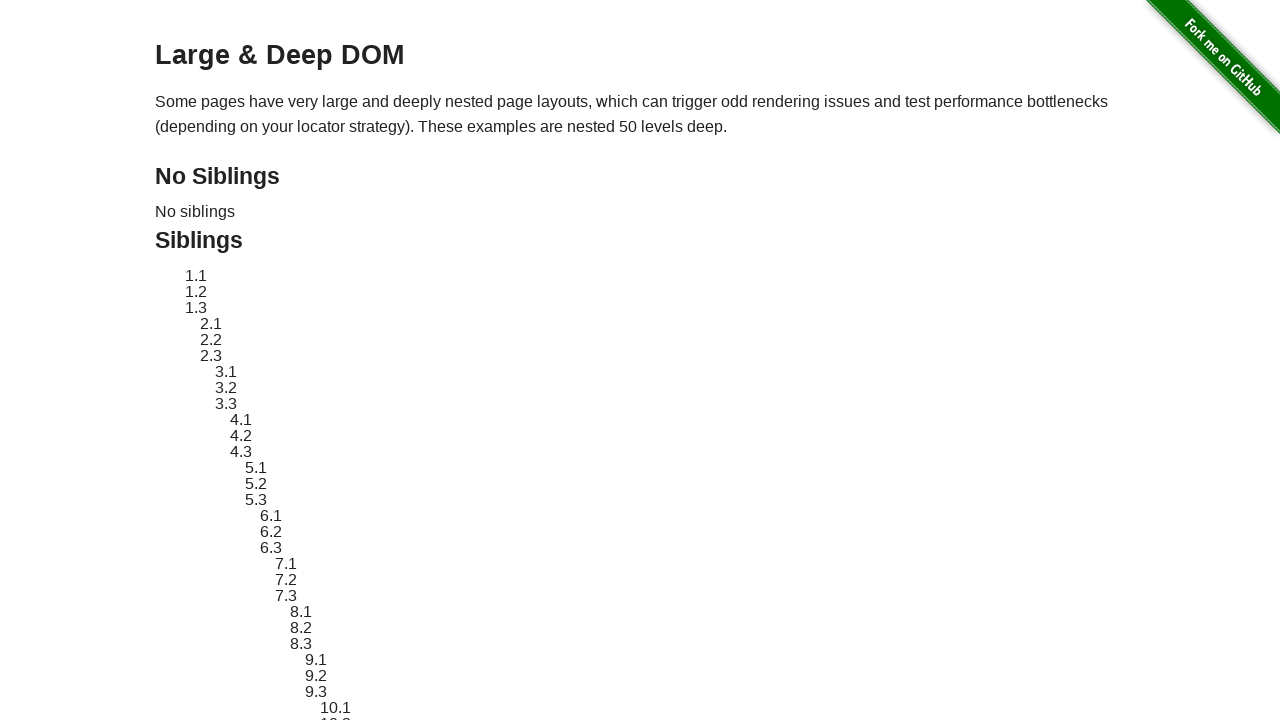

Navigated to page with many elements
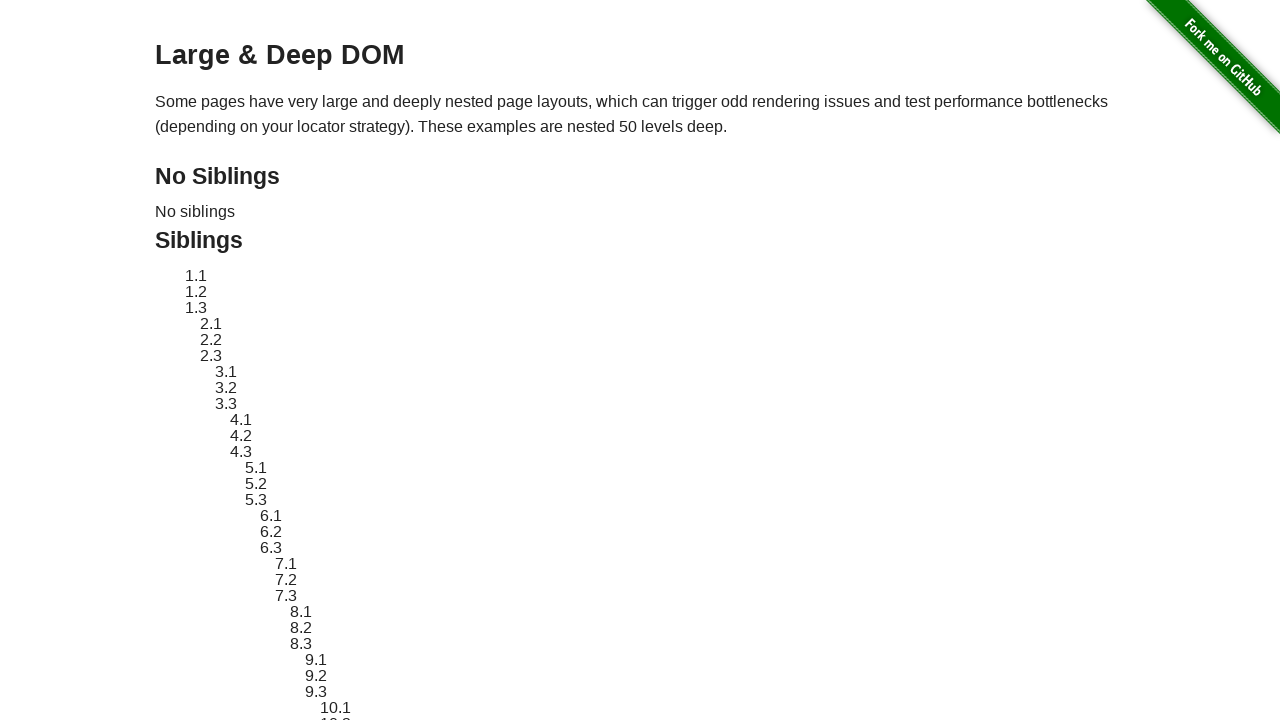

Target element #sibling-2.3 is visible
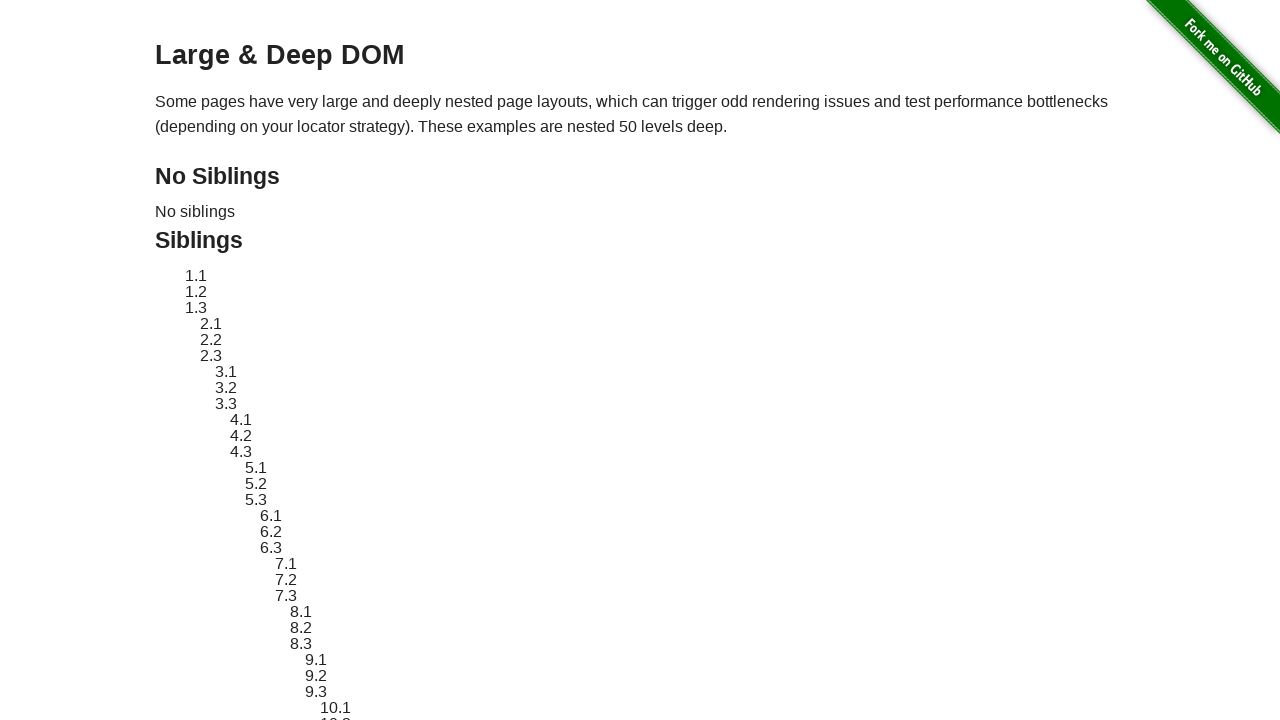

Located target element #sibling-2.3
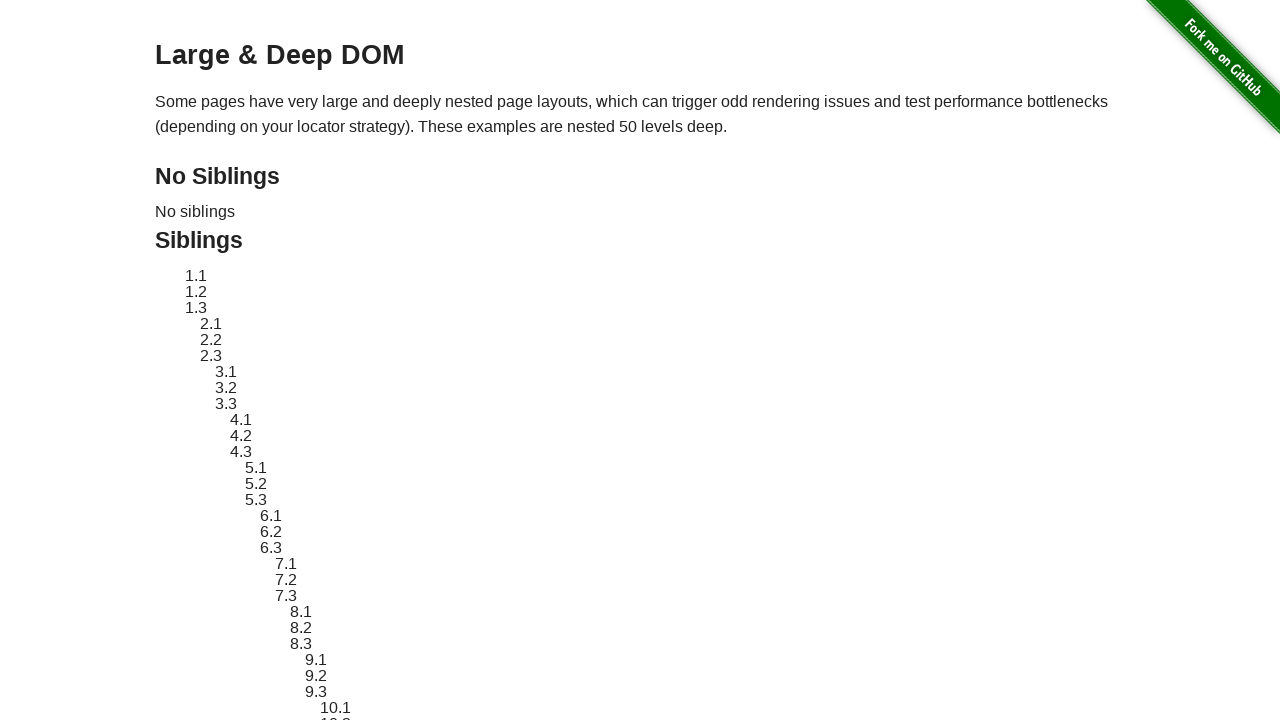

Retrieved original style attribute
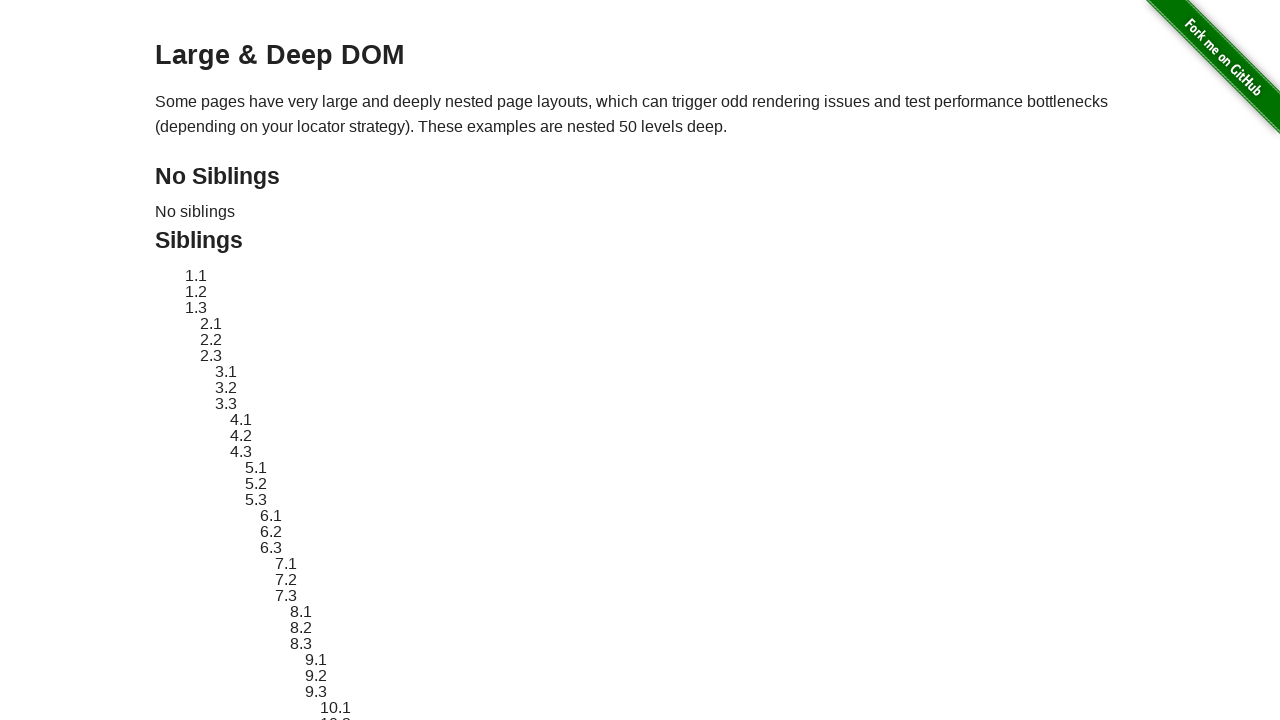

Applied red dashed border highlight to target element
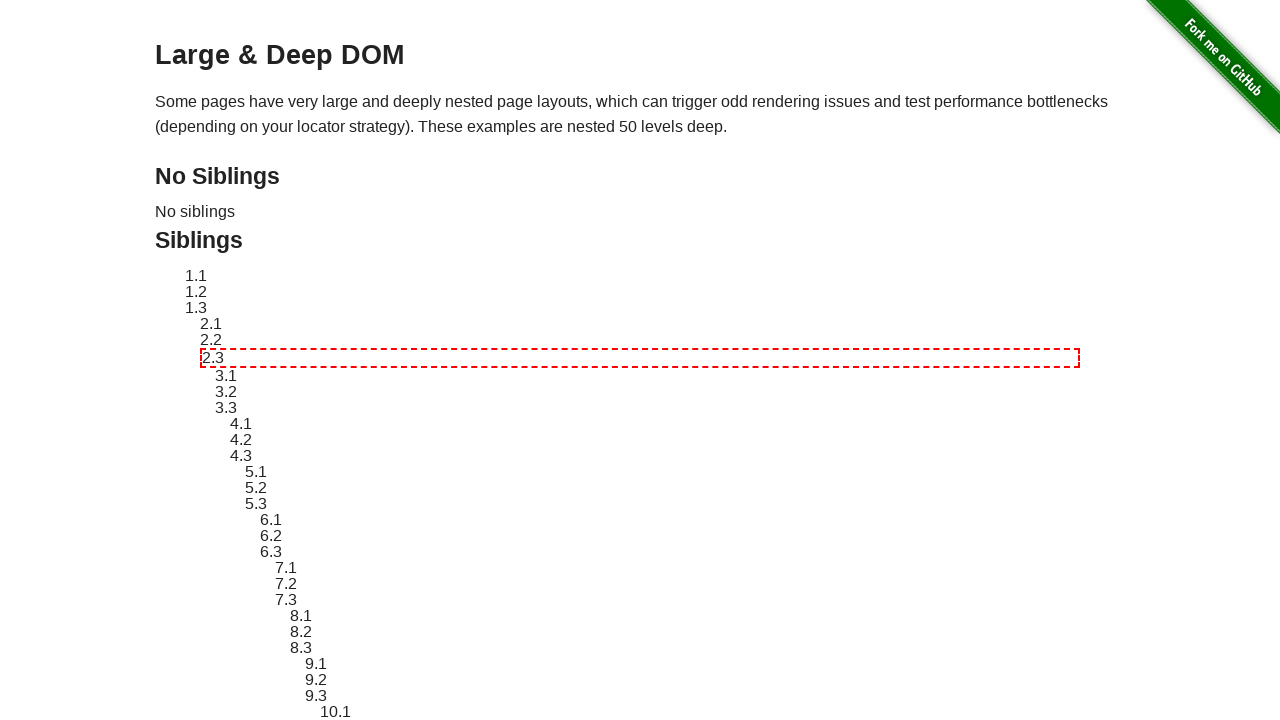

Waited 2 seconds to display highlight effect
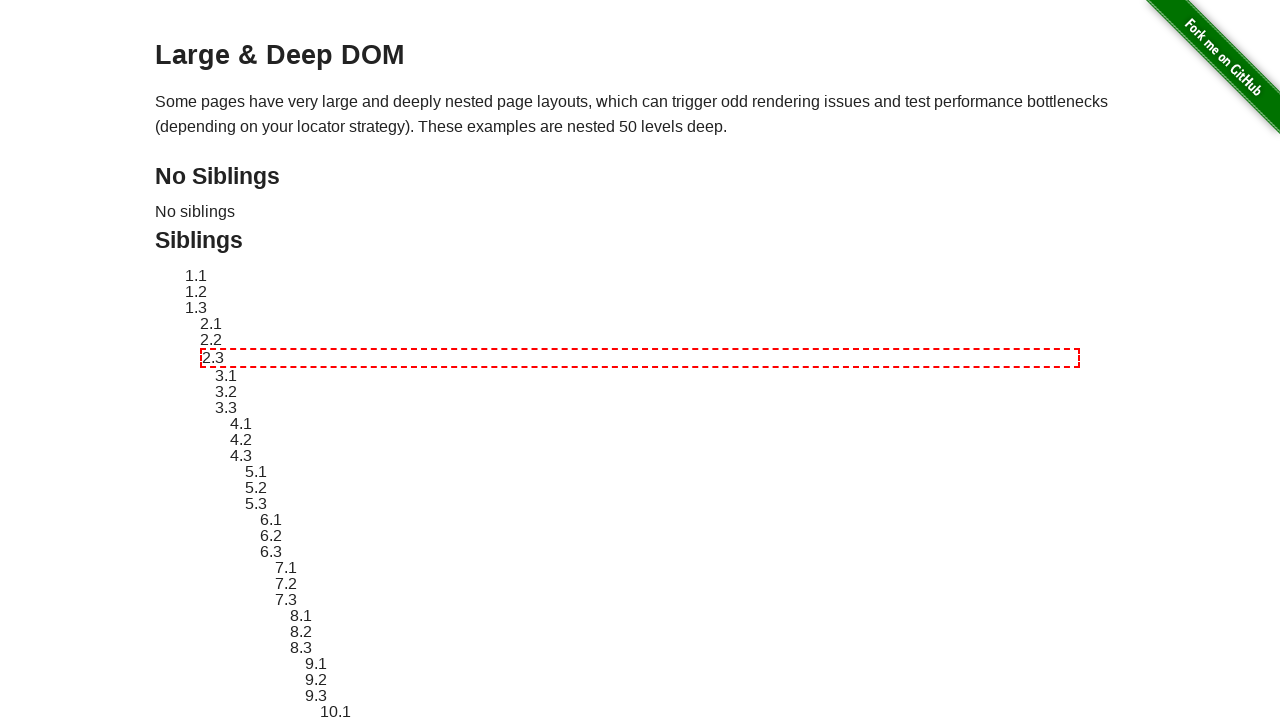

Reverted element style to original
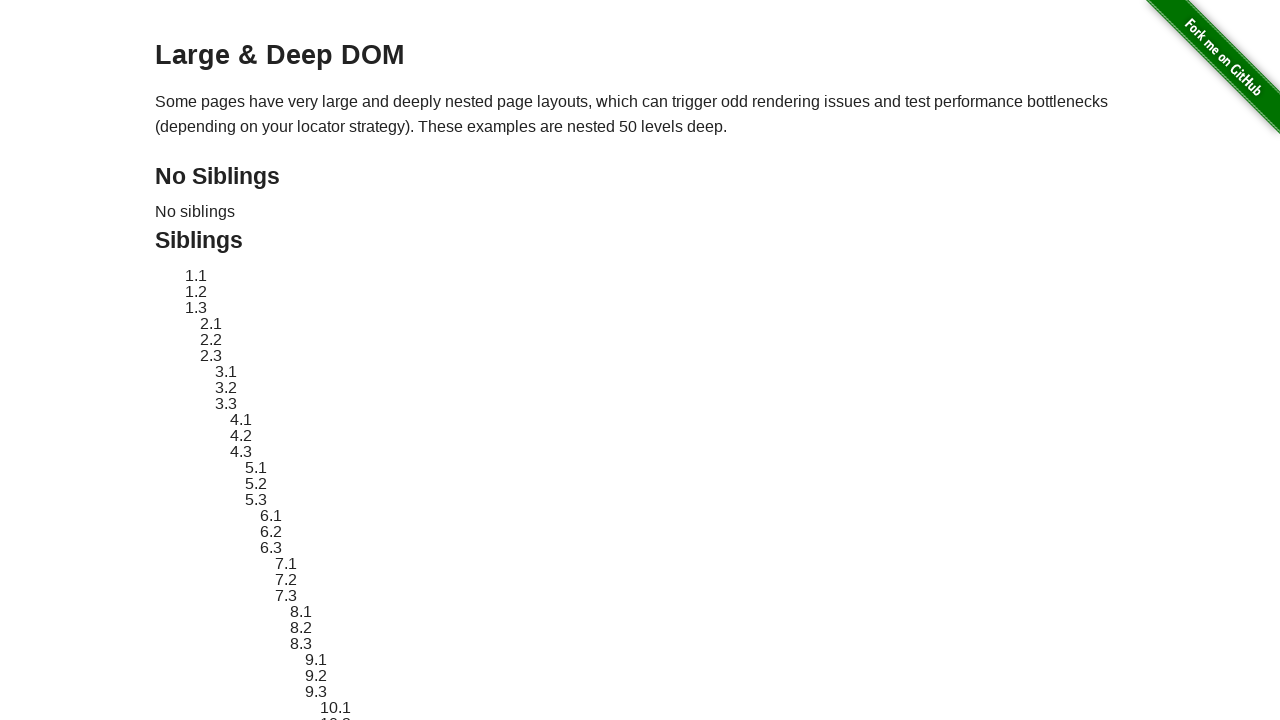

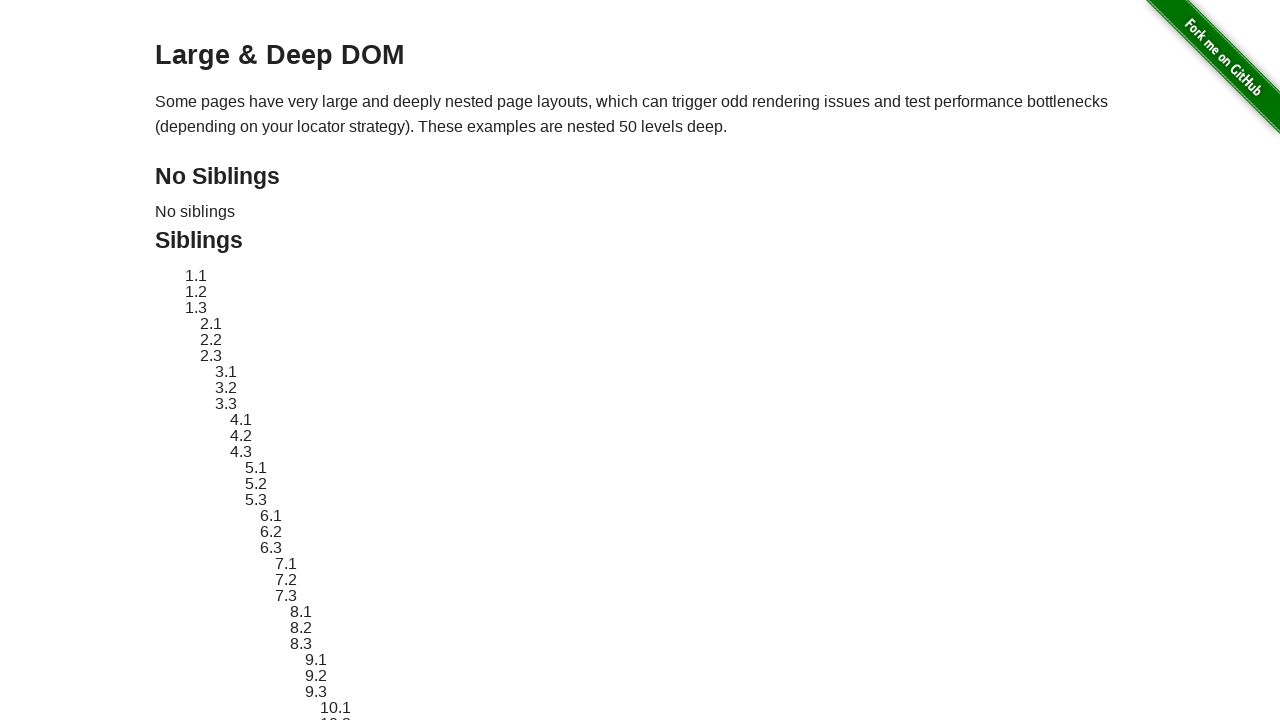